Tests that the page title is correct after navigating to the Form Authentication page

Starting URL: https://the-internet.herokuapp.com/

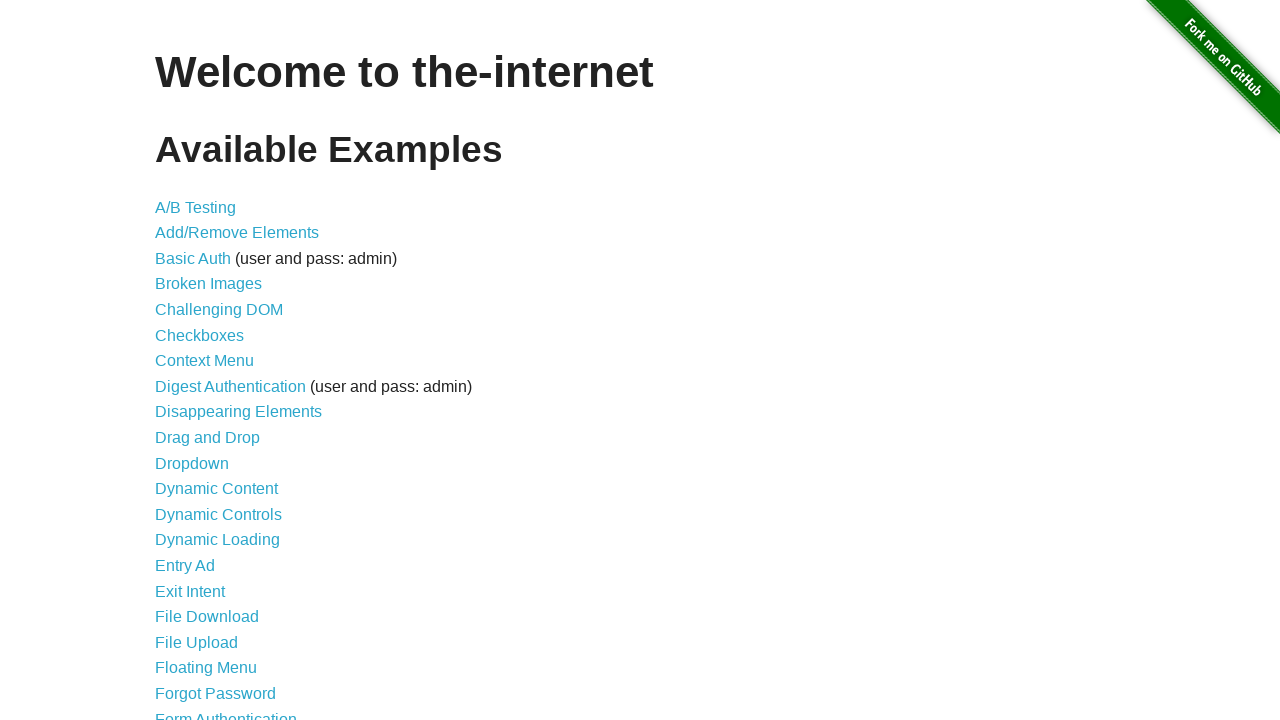

Clicked on Form Authentication link at (226, 712) on text=Form Authentication
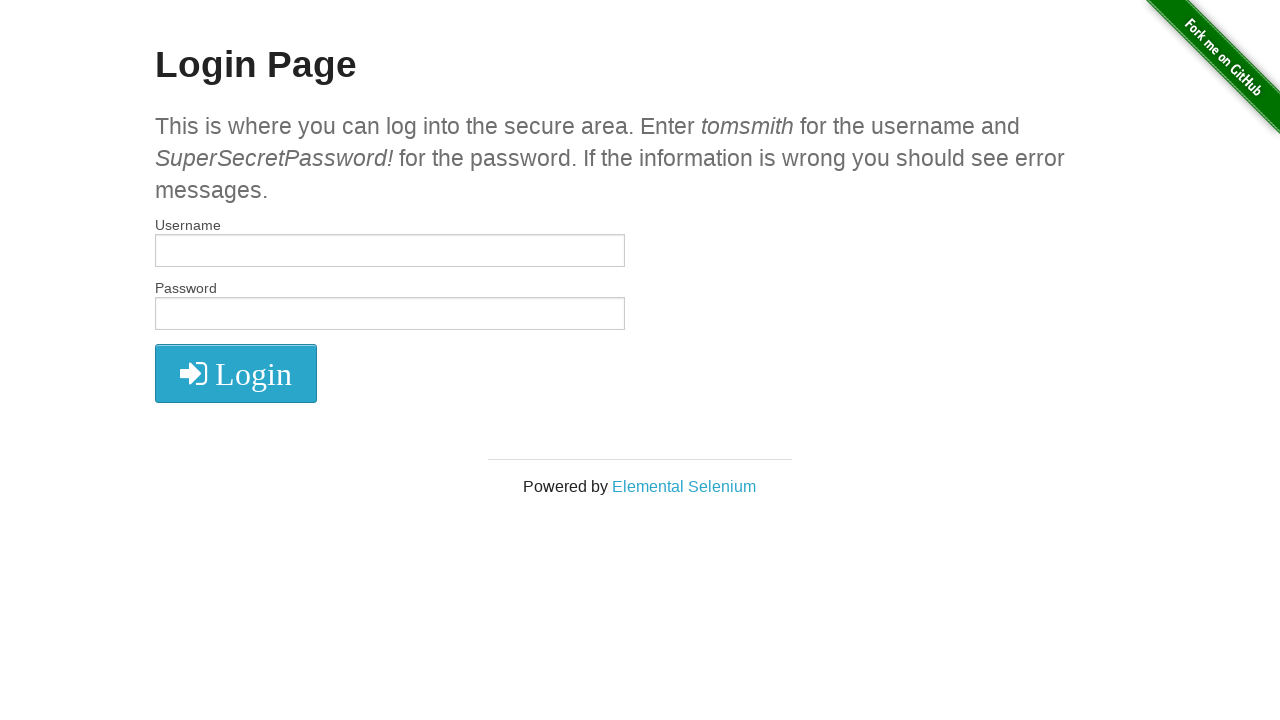

Waited for page to load (domcontentloaded state)
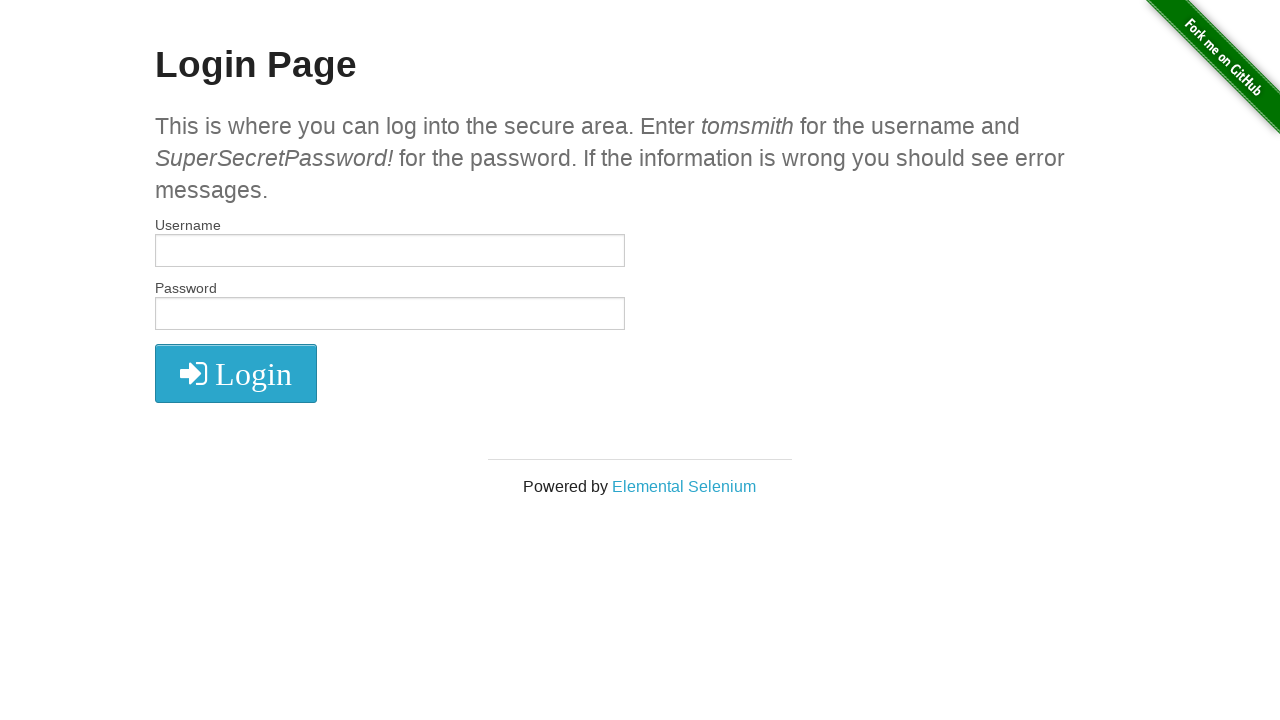

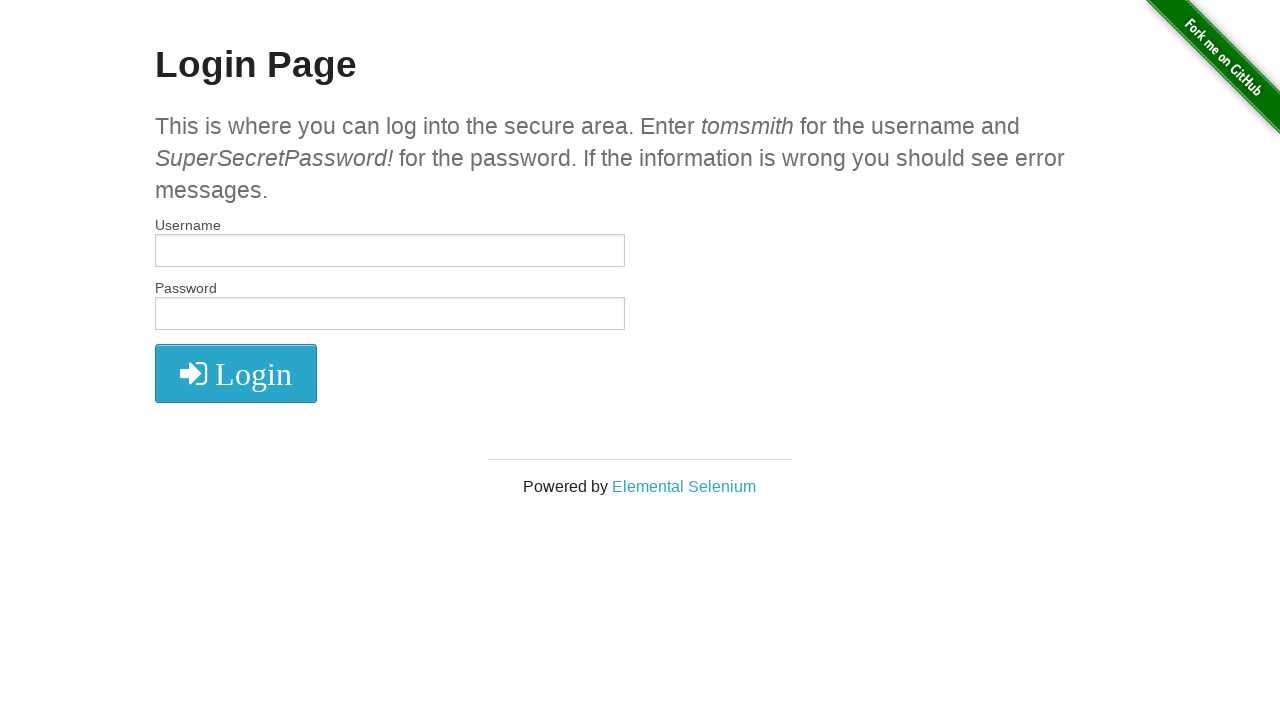